Opens the Flipkart homepage and verifies the page loads successfully by navigating to it.

Starting URL: https://www.flipkart.com/

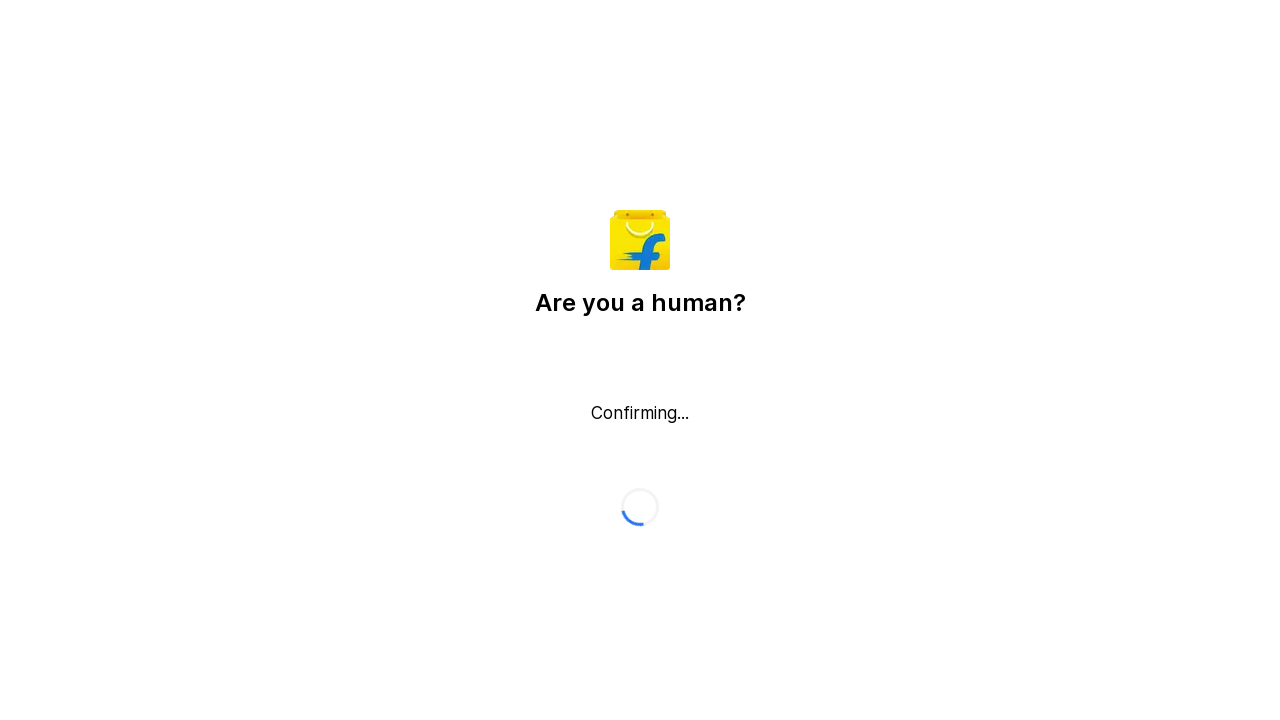

Waited for page to reach domcontentloaded state
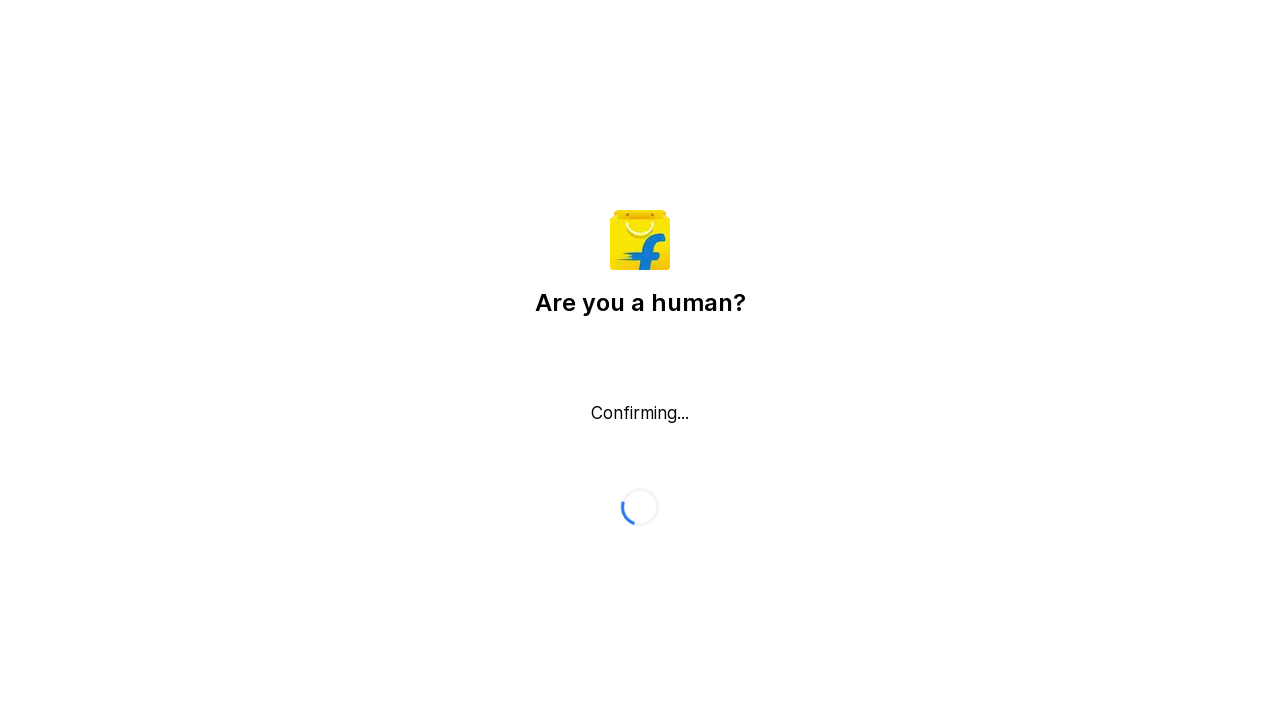

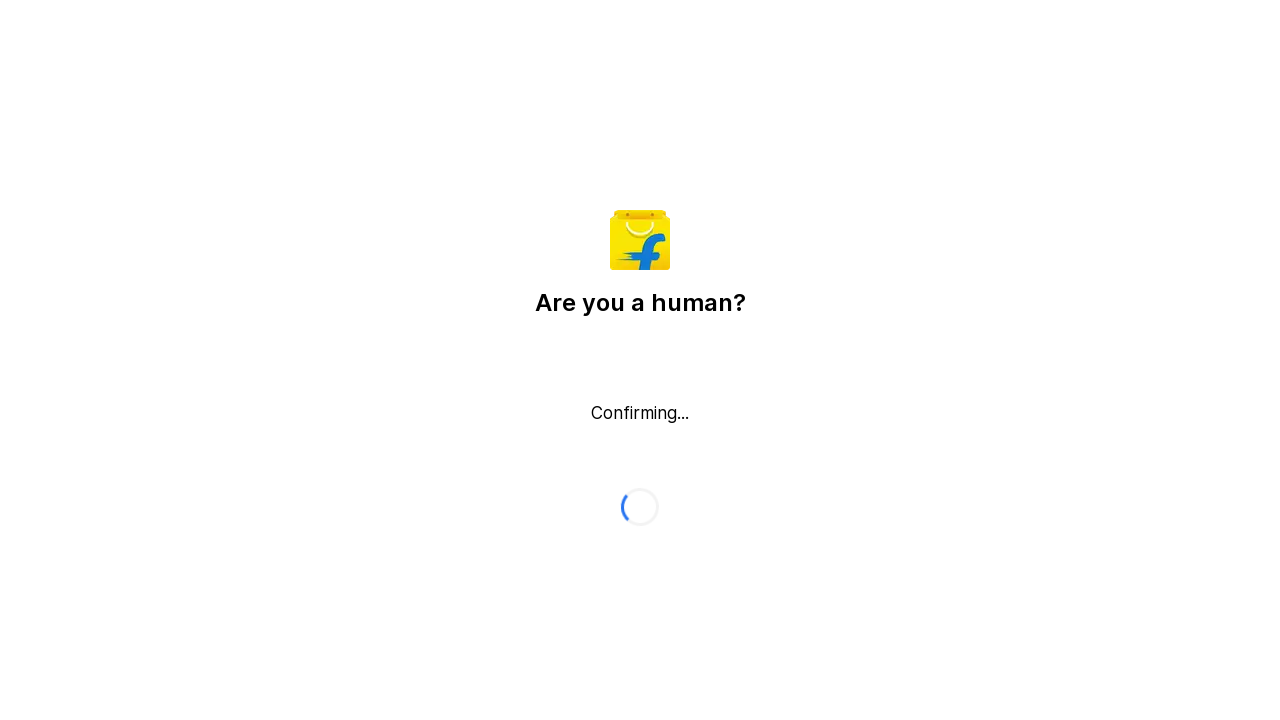